Tests dropdown functionality by navigating to the dropdown page and selecting Option 2 from the dropdown menu

Starting URL: https://the-internet.herokuapp.com/

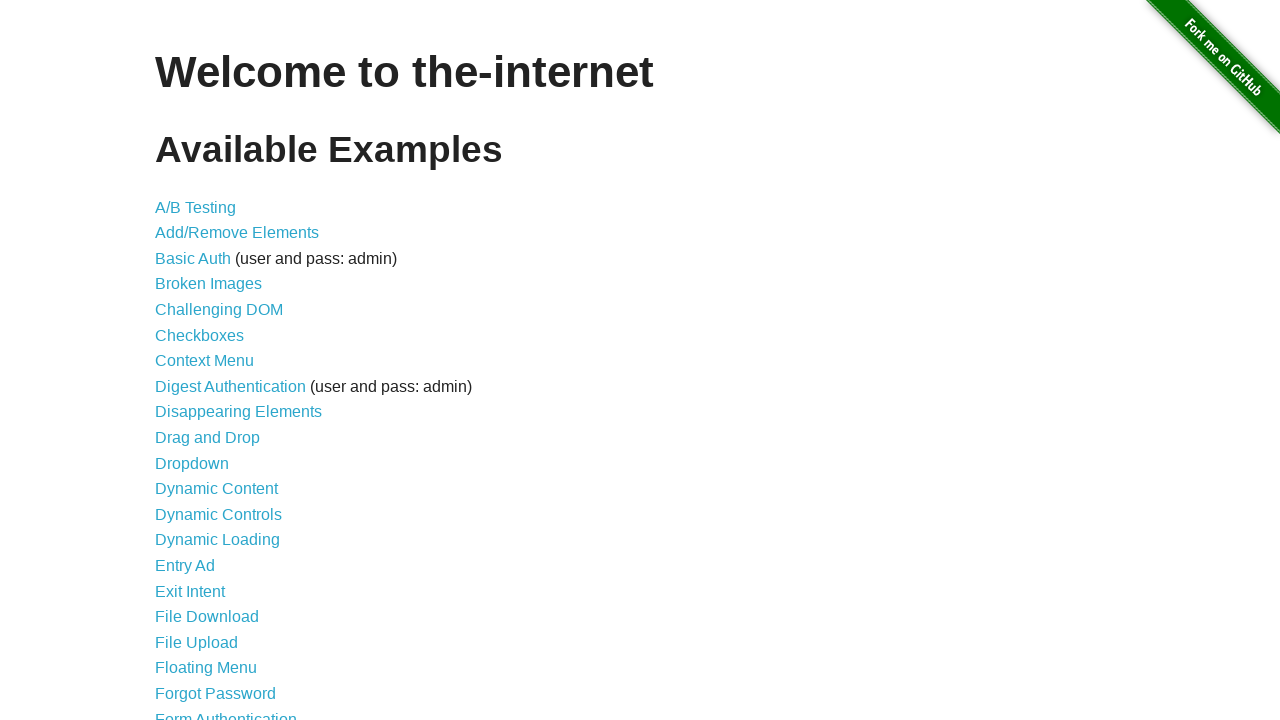

Clicked on dropdown link to navigate to dropdown page at (192, 463) on [href="/dropdown"]
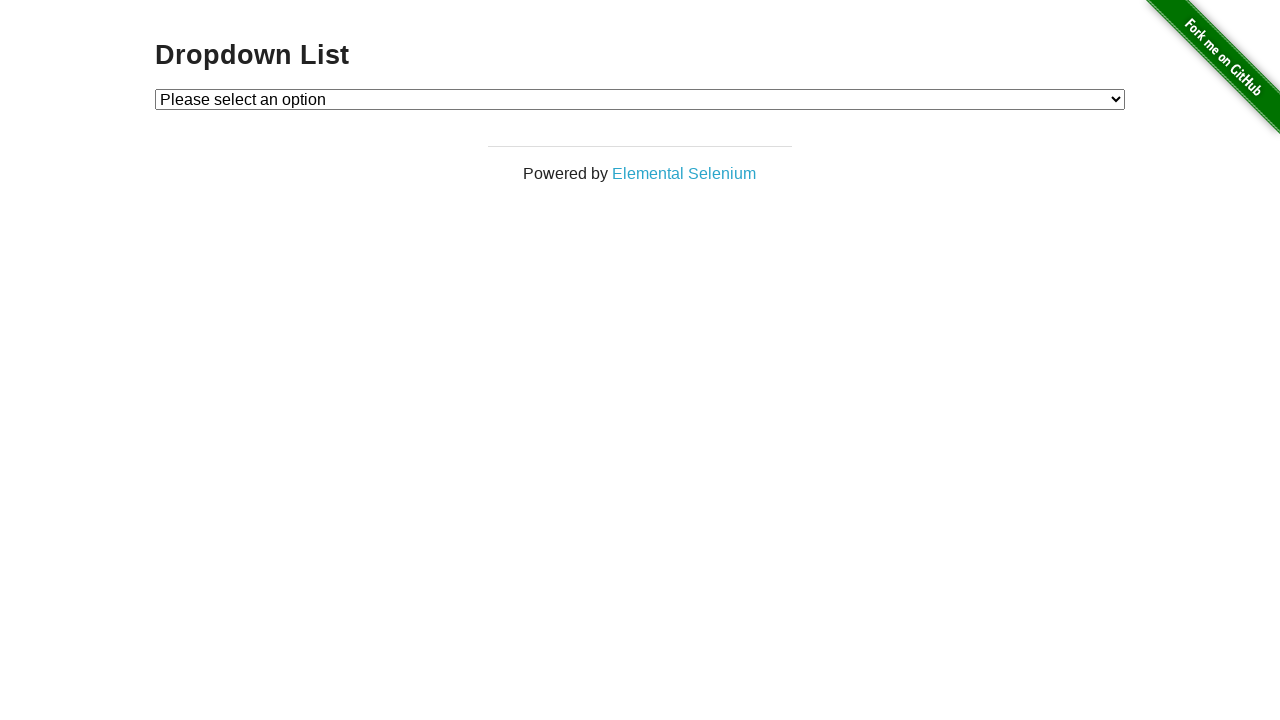

Selected Option 2 from the dropdown menu on #dropdown
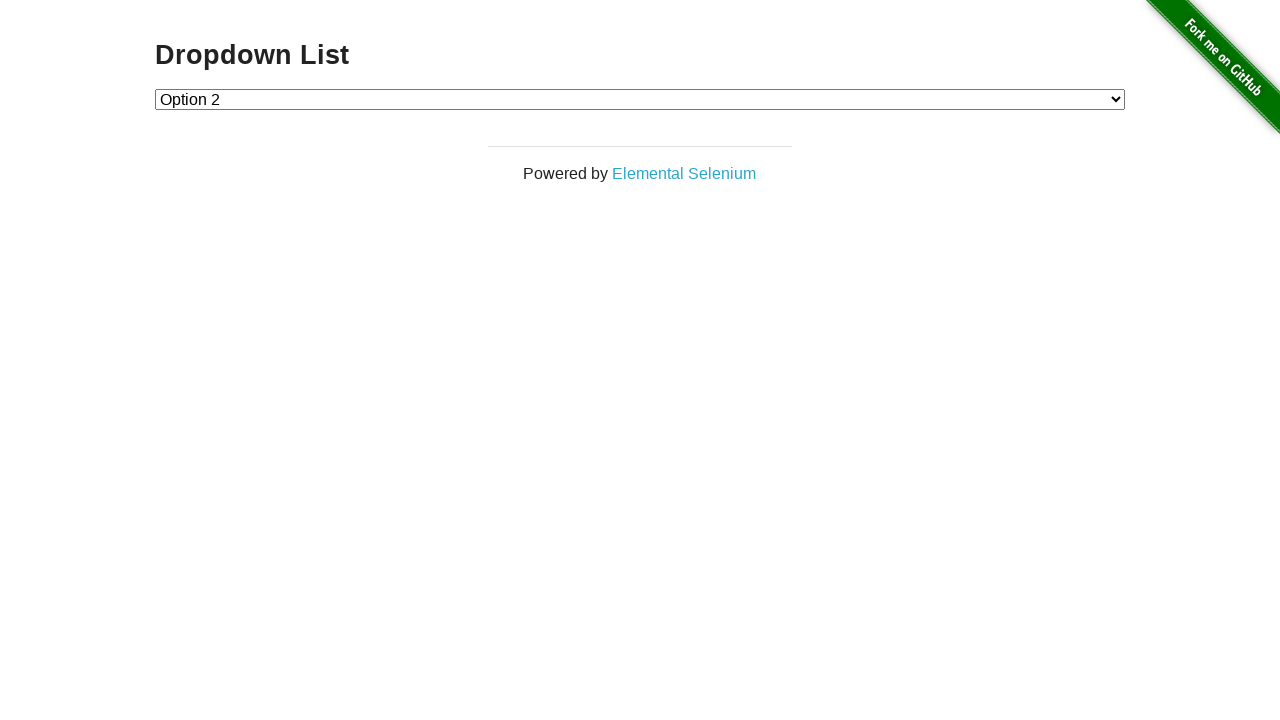

Verified that Option 2 was successfully selected
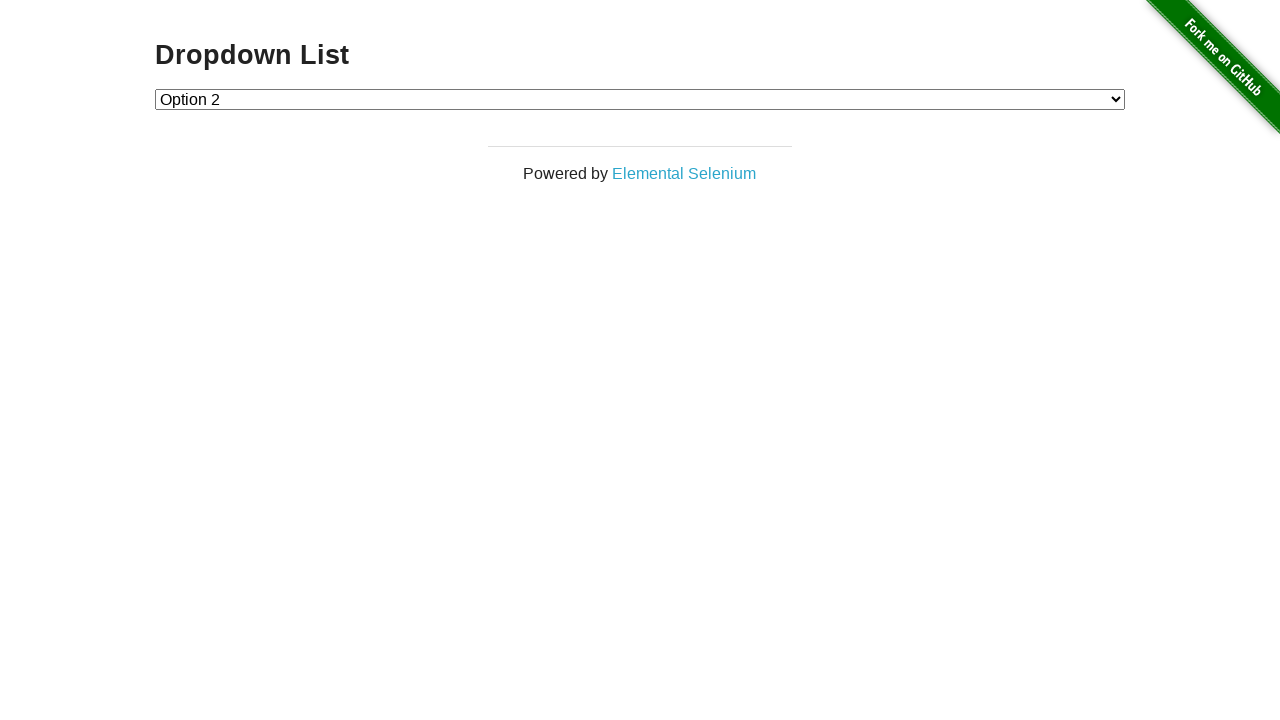

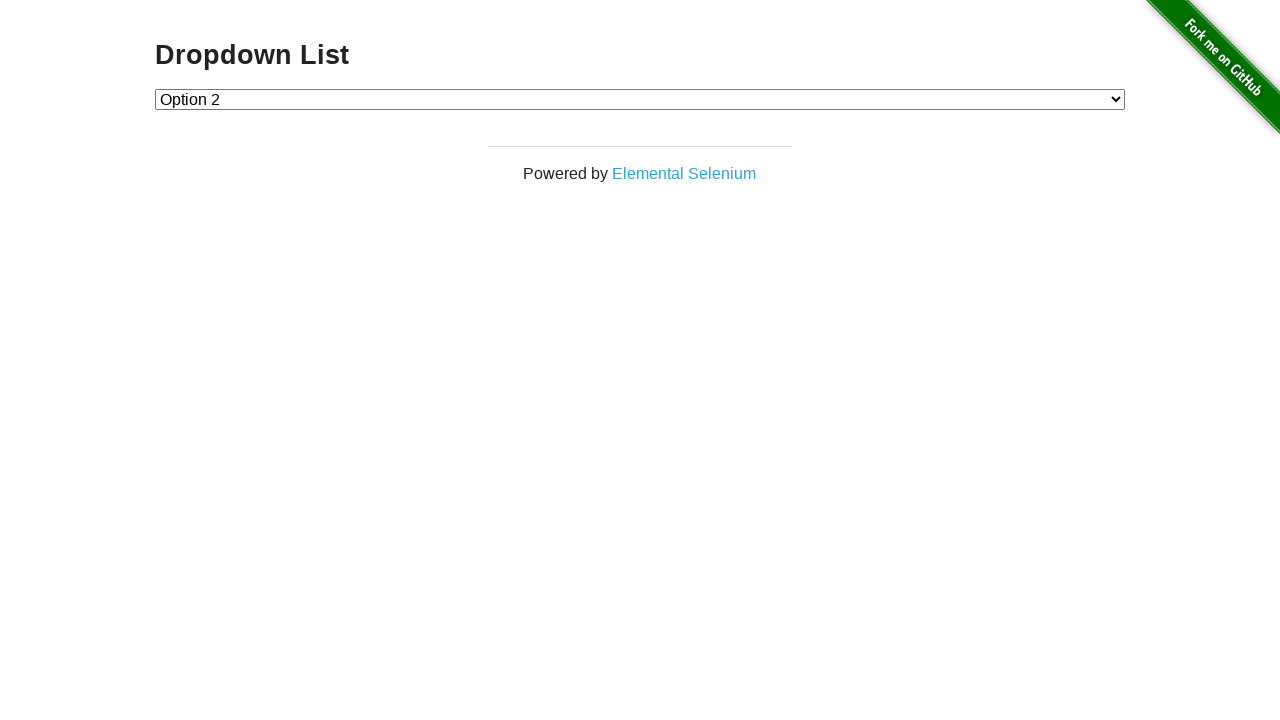